Tests editing a todo item by double-clicking, filling new text, and pressing Enter.

Starting URL: https://demo.playwright.dev/todomvc

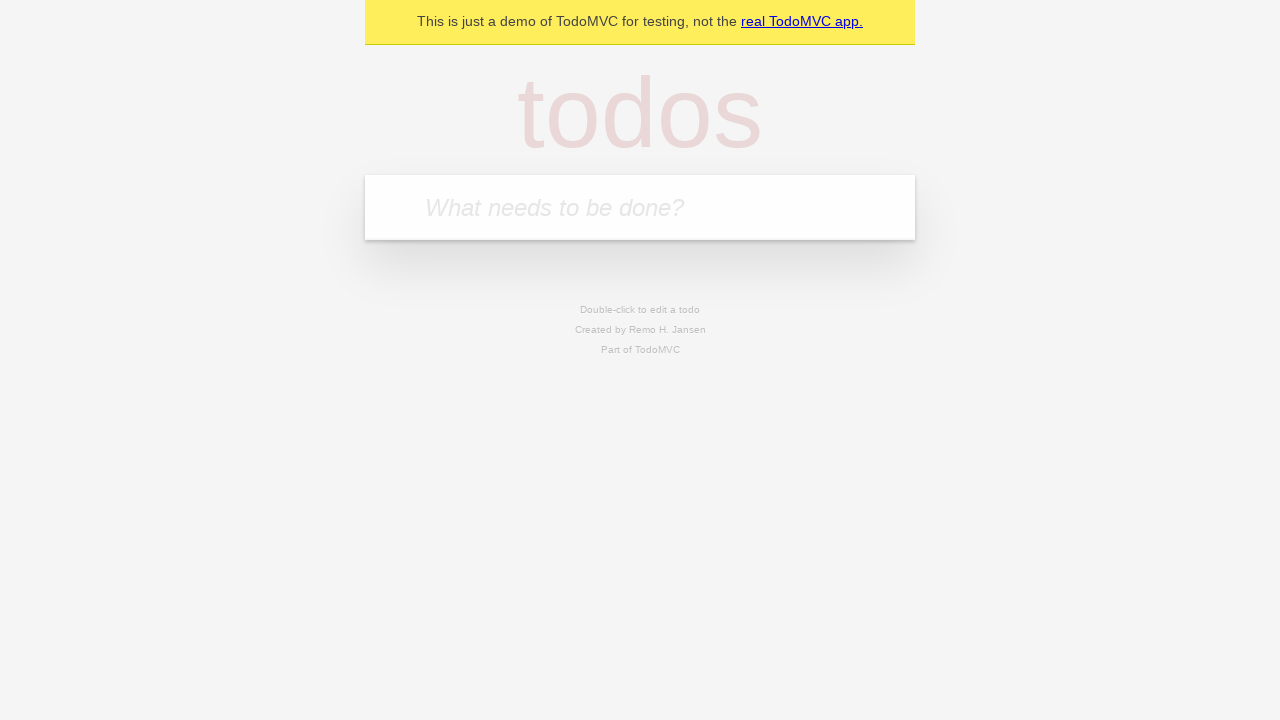

Filled todo input with 'buy some cheese' on internal:attr=[placeholder="What needs to be done?"i]
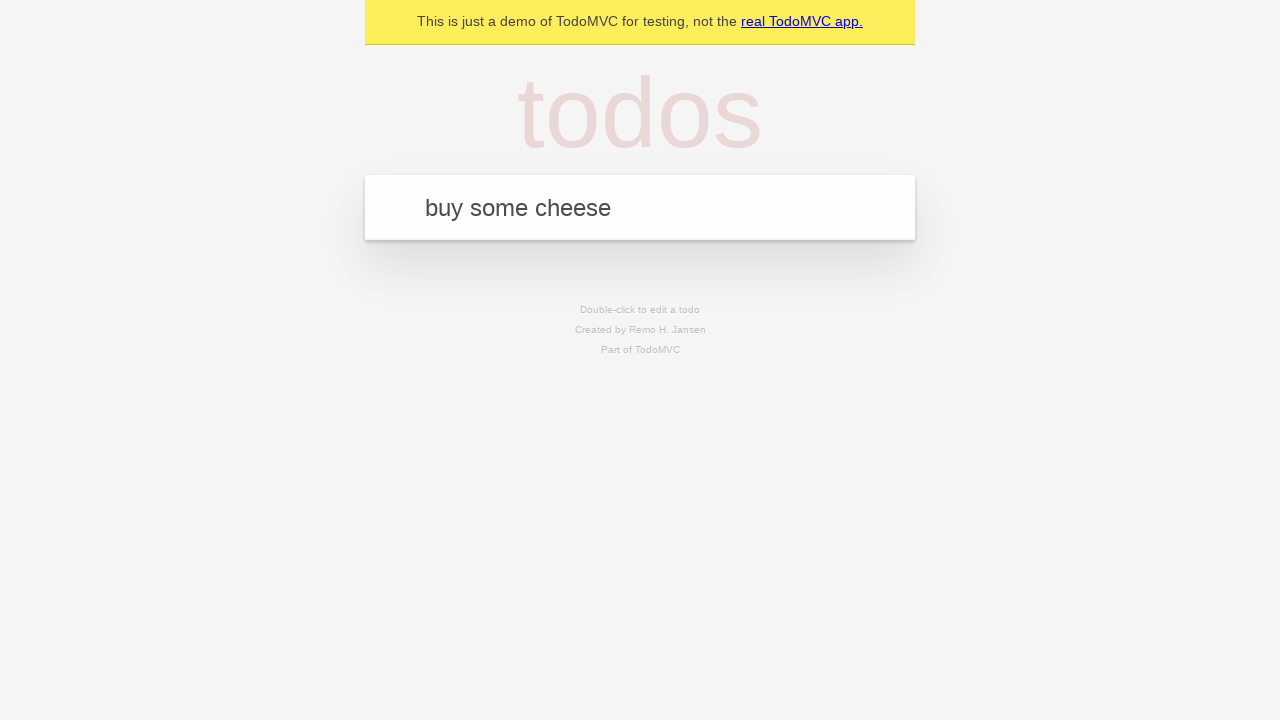

Pressed Enter to add first todo on internal:attr=[placeholder="What needs to be done?"i]
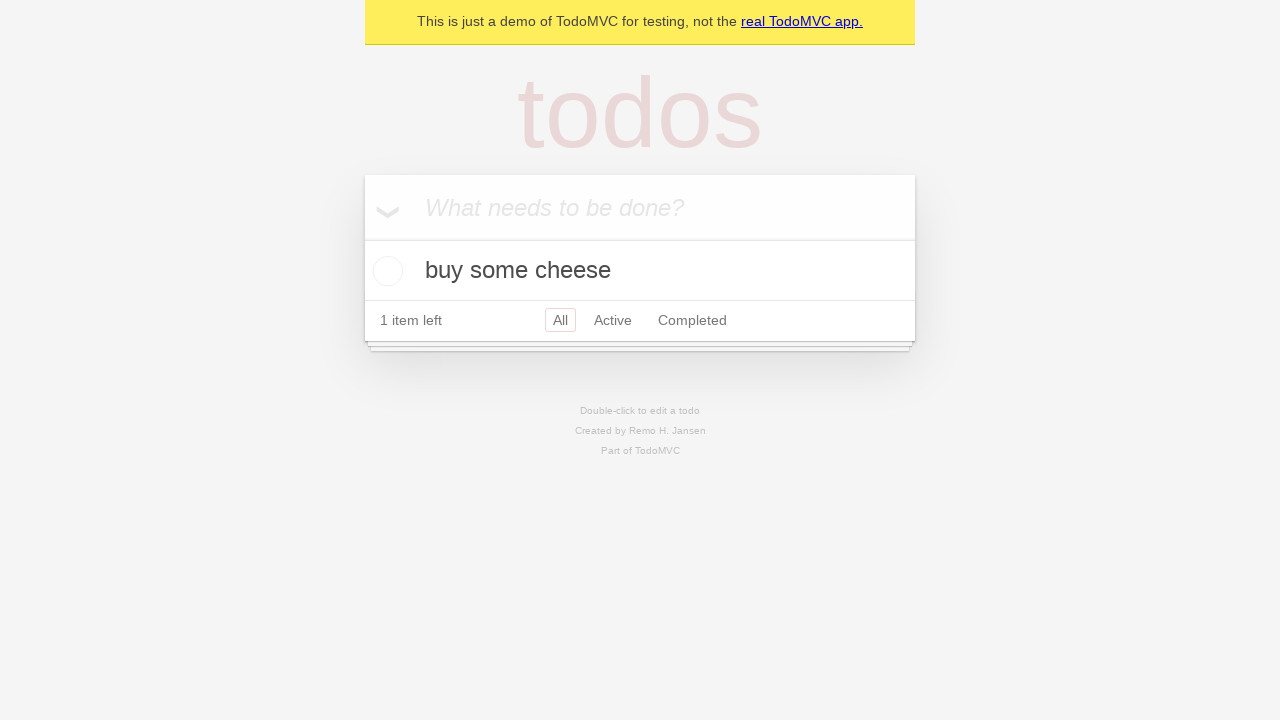

Filled todo input with 'feed the cat' on internal:attr=[placeholder="What needs to be done?"i]
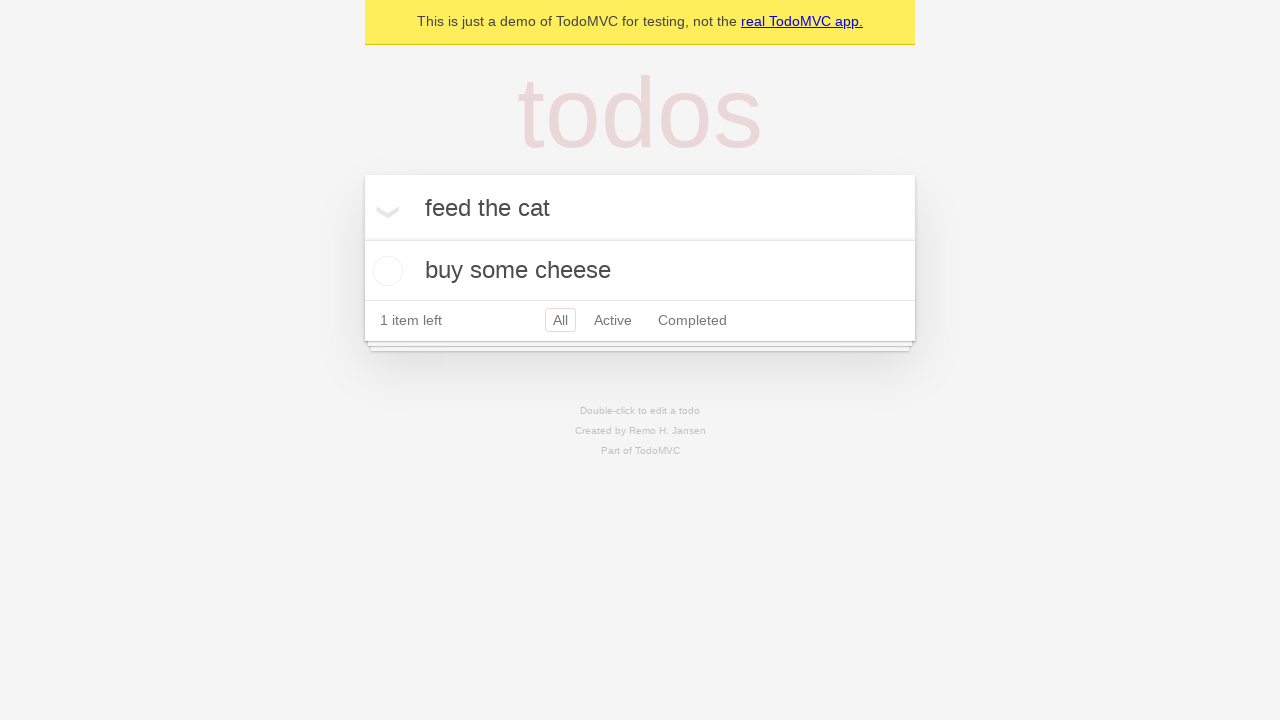

Pressed Enter to add second todo on internal:attr=[placeholder="What needs to be done?"i]
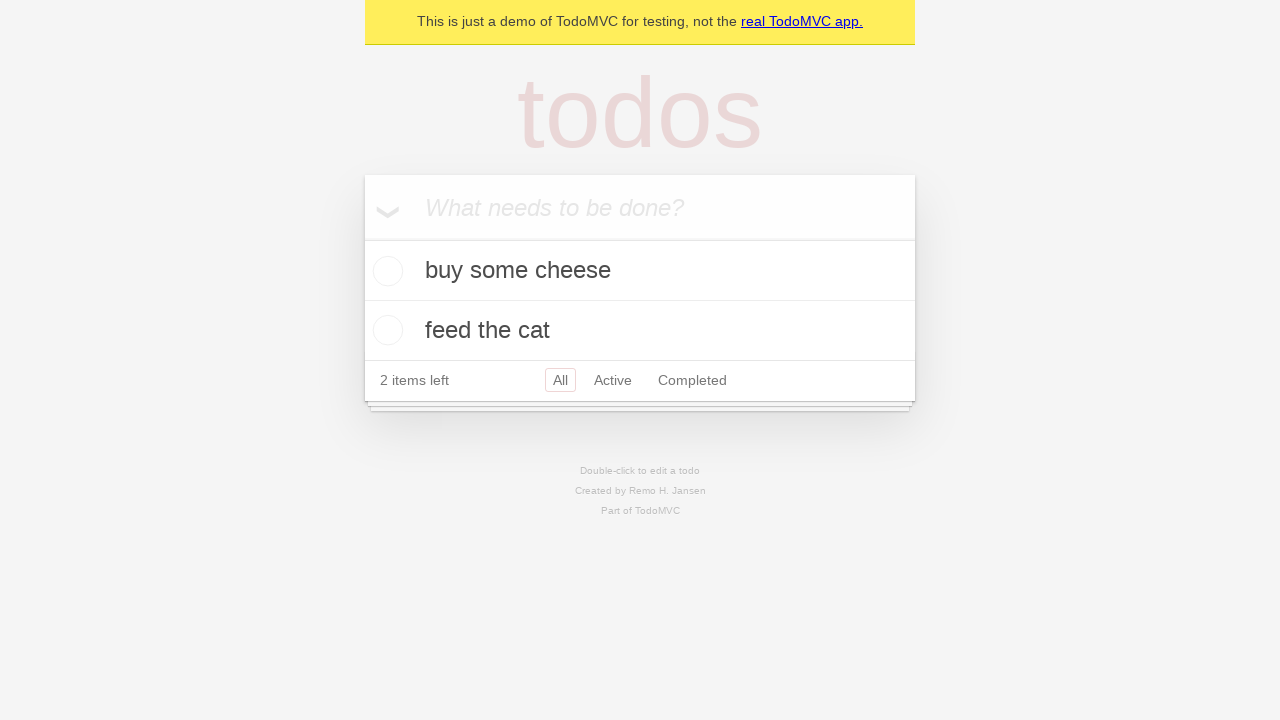

Filled todo input with 'book a doctors appointment' on internal:attr=[placeholder="What needs to be done?"i]
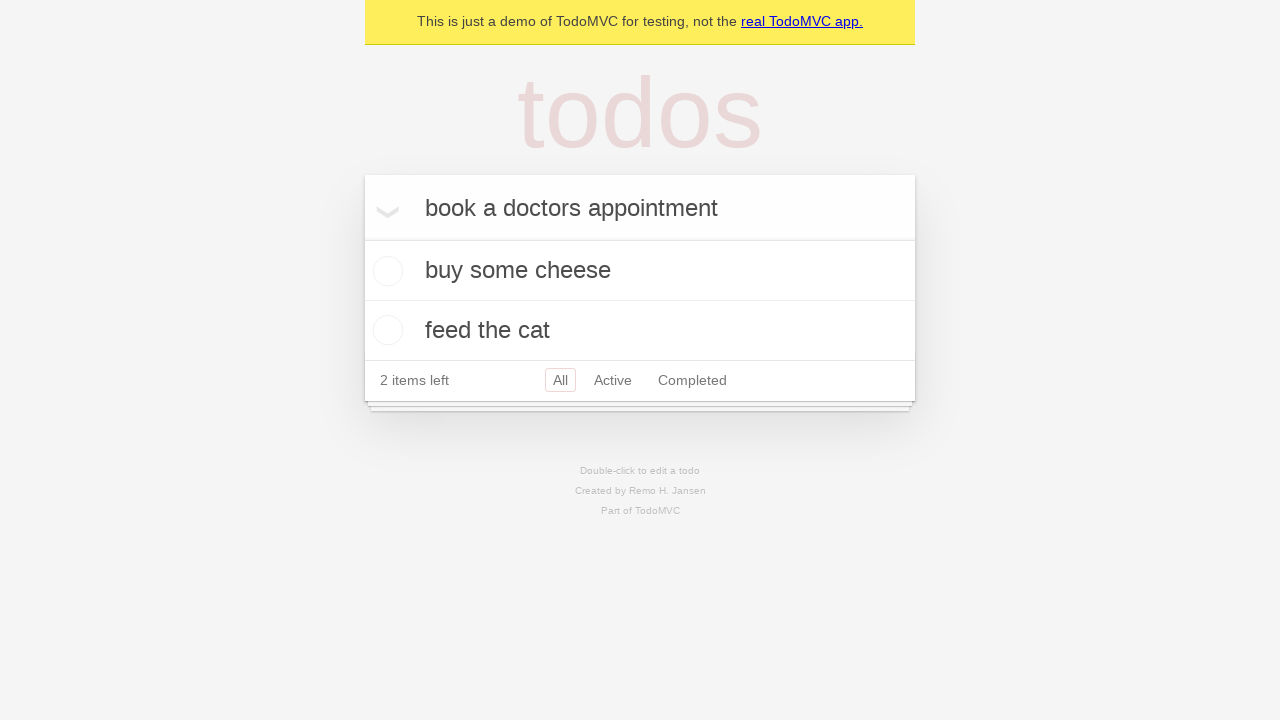

Pressed Enter to add third todo on internal:attr=[placeholder="What needs to be done?"i]
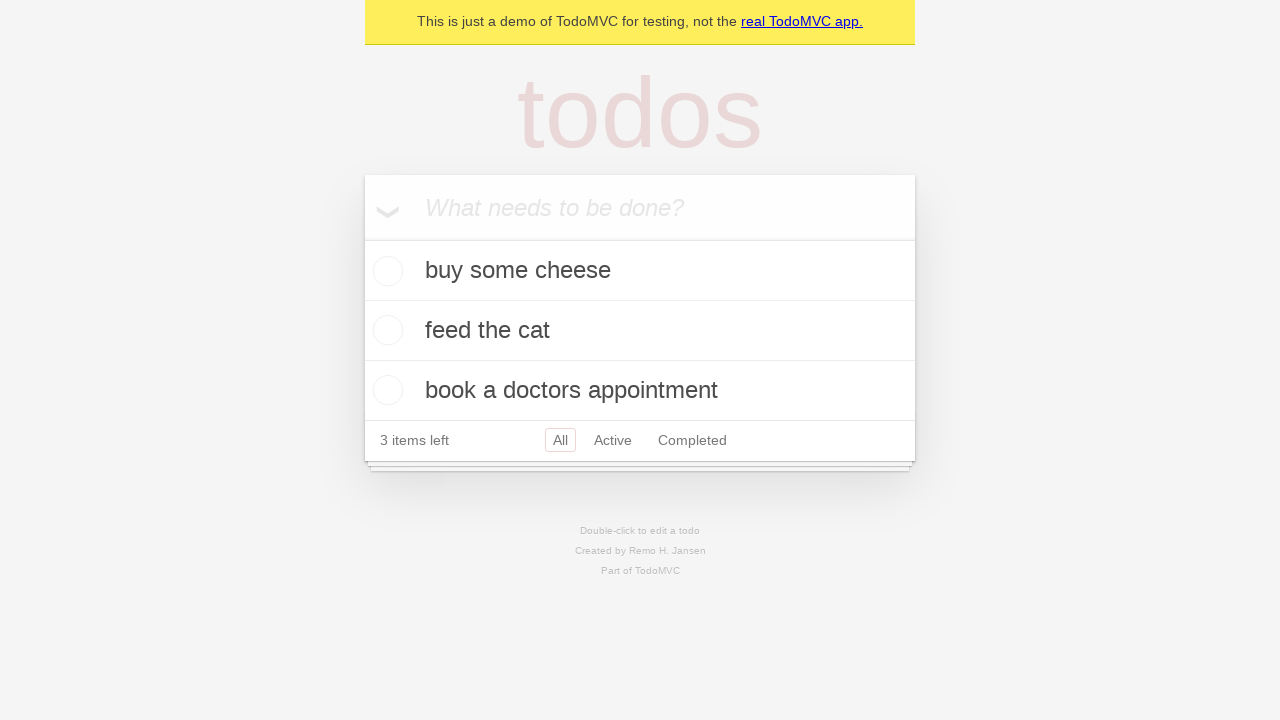

Double-clicked second todo item to enter edit mode at (640, 331) on internal:testid=[data-testid="todo-item"s] >> nth=1
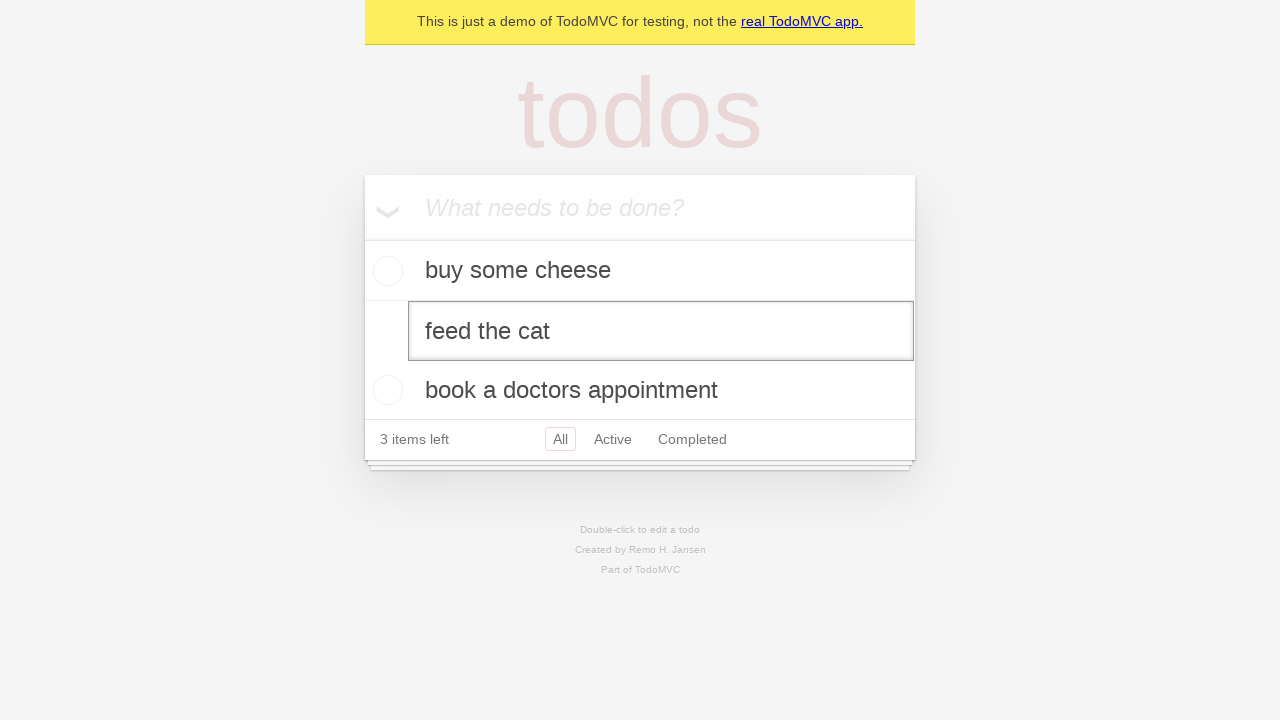

Filled edit textbox with 'buy some sausages' on internal:testid=[data-testid="todo-item"s] >> nth=1 >> internal:role=textbox[nam
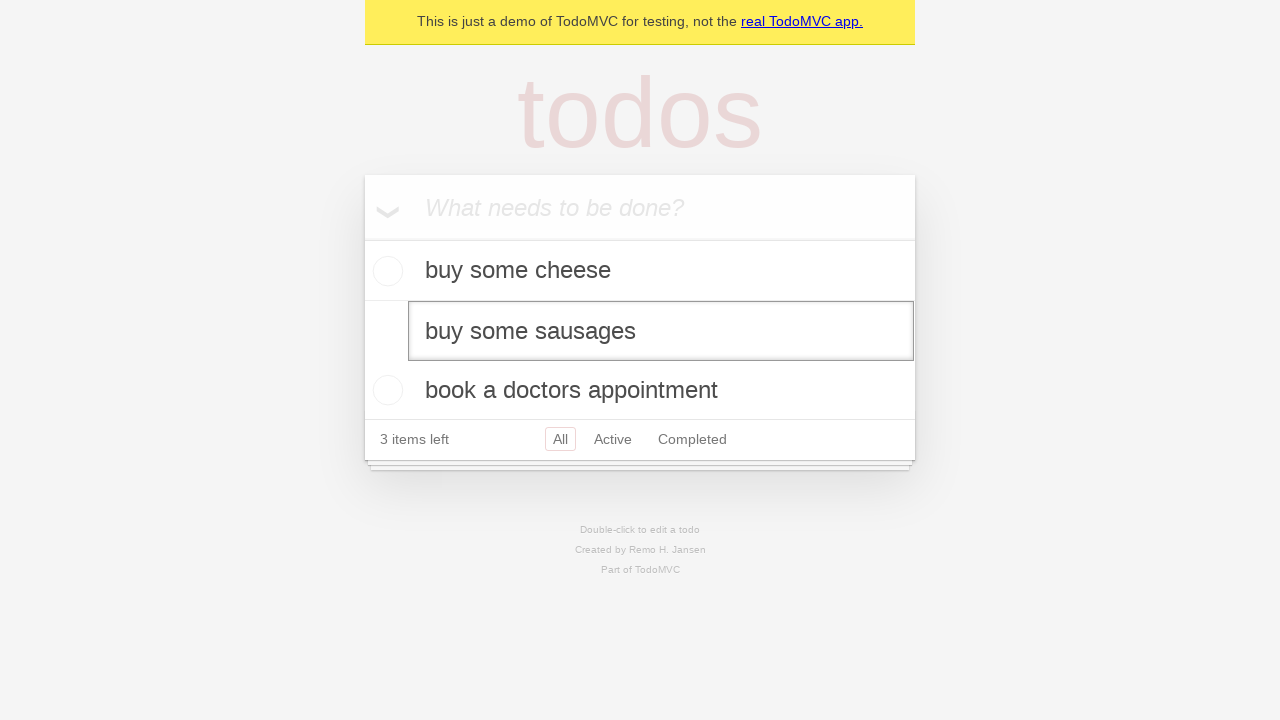

Pressed Enter to confirm todo item edit on internal:testid=[data-testid="todo-item"s] >> nth=1 >> internal:role=textbox[nam
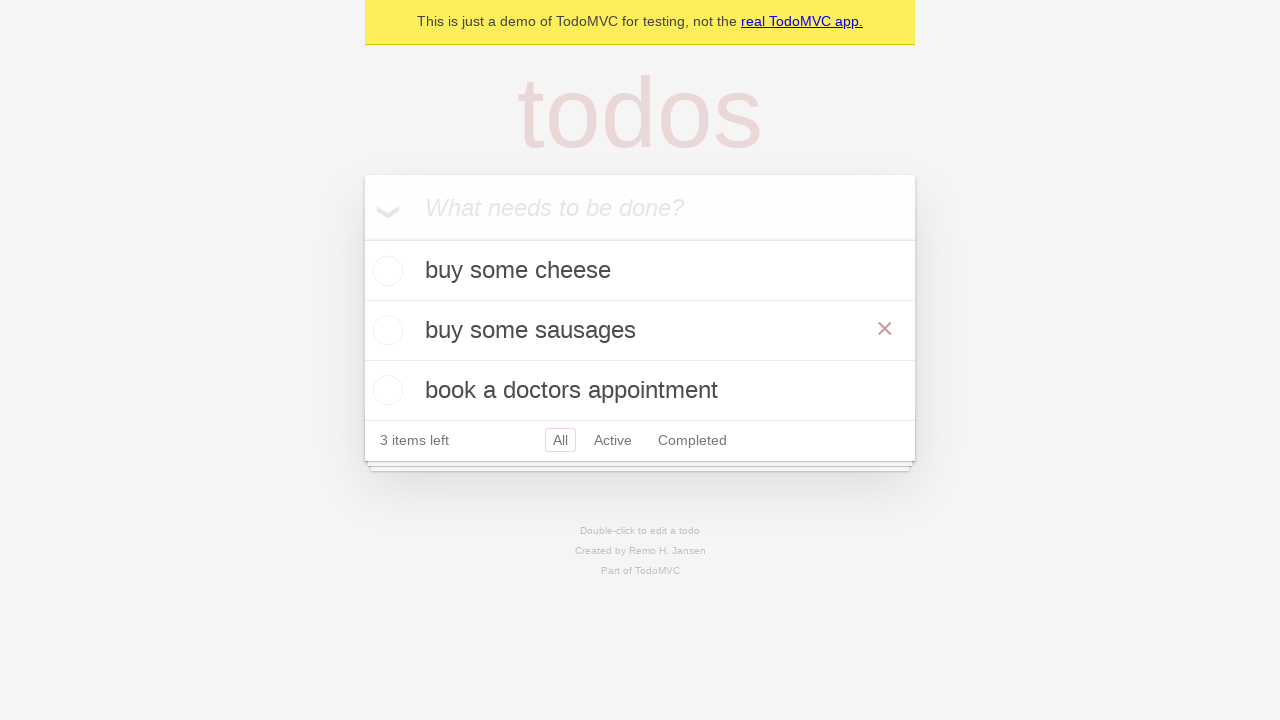

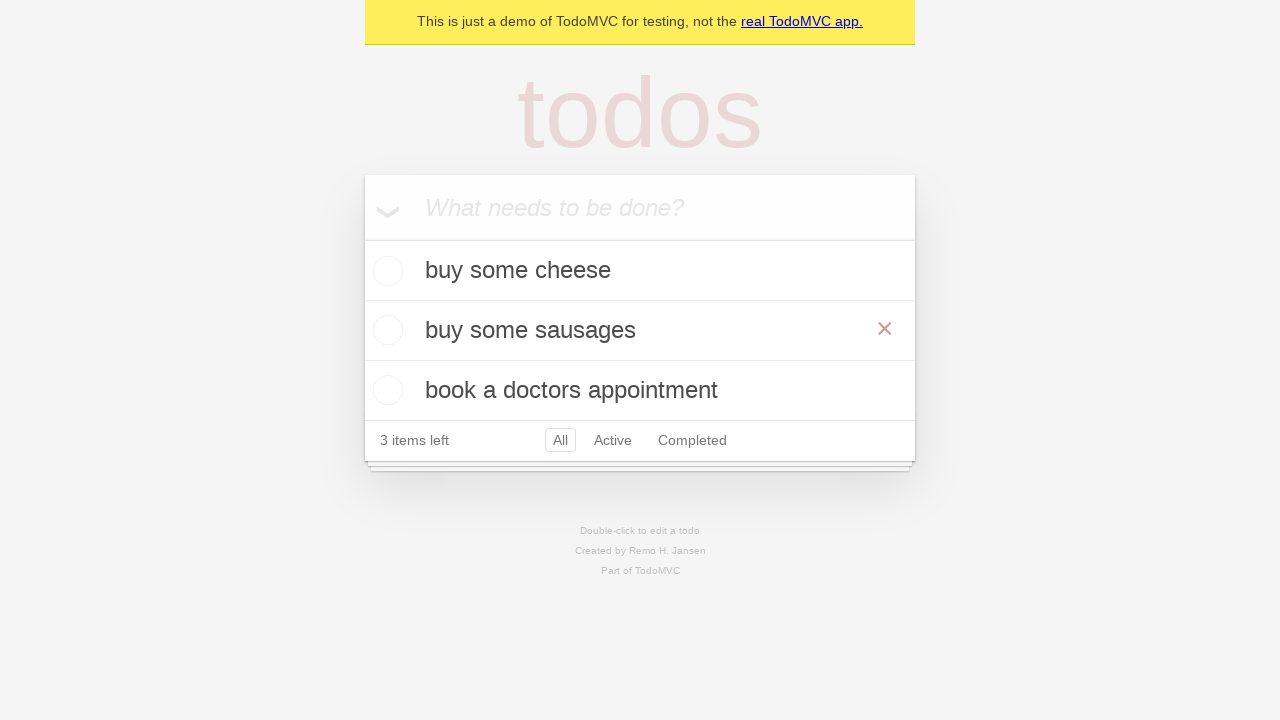